Navigates to AutomationTalks website and verifies the page loads by checking the title

Starting URL: https://www.automationtalks.com

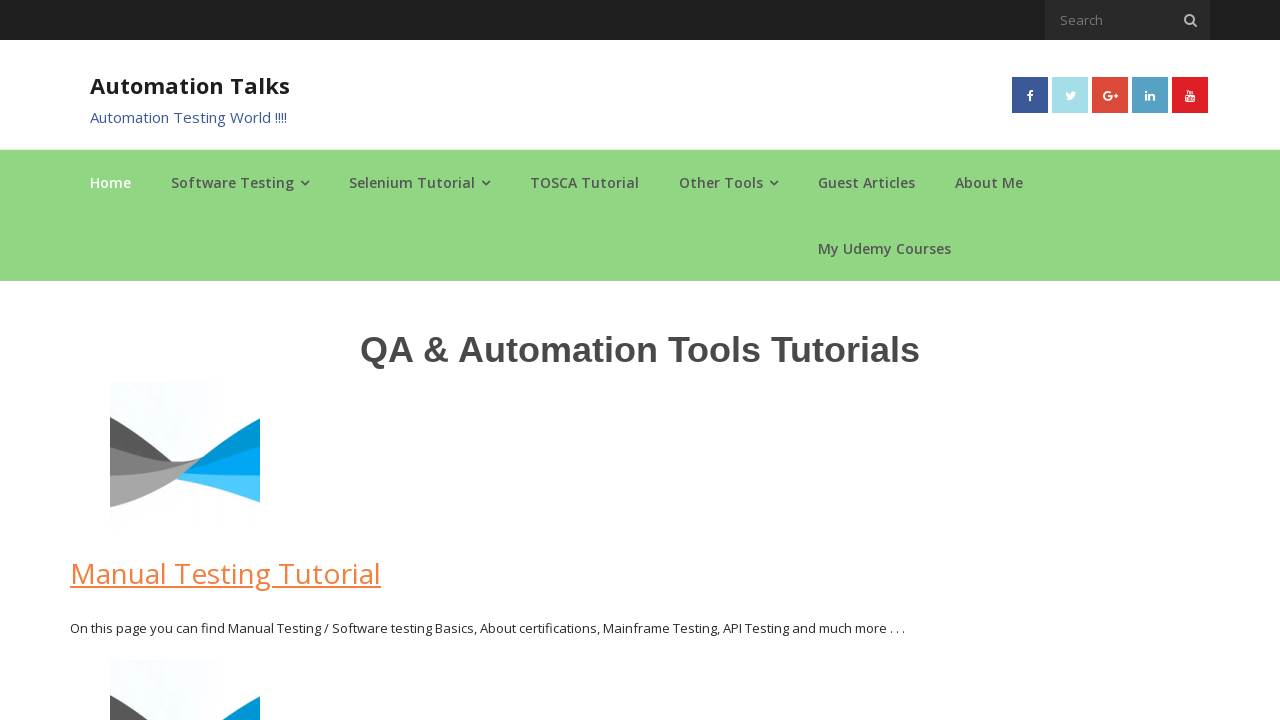

Navigated to AutomationTalks website
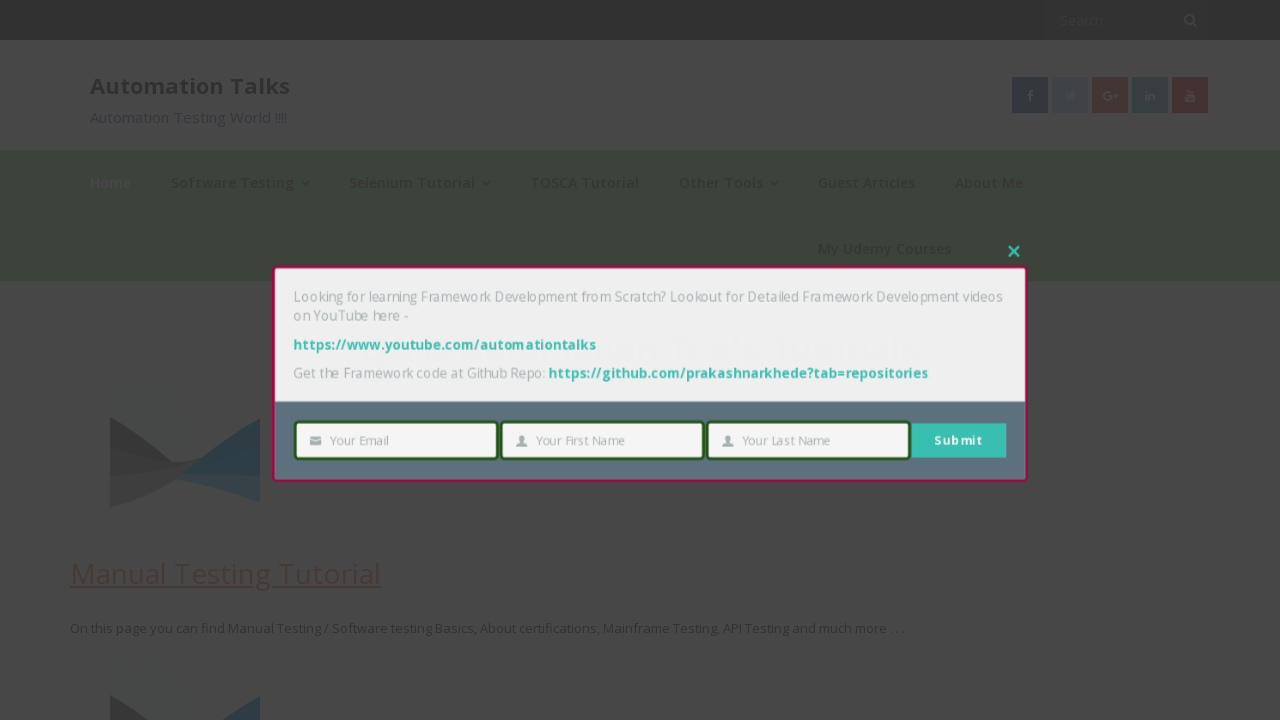

Page DOM content fully loaded
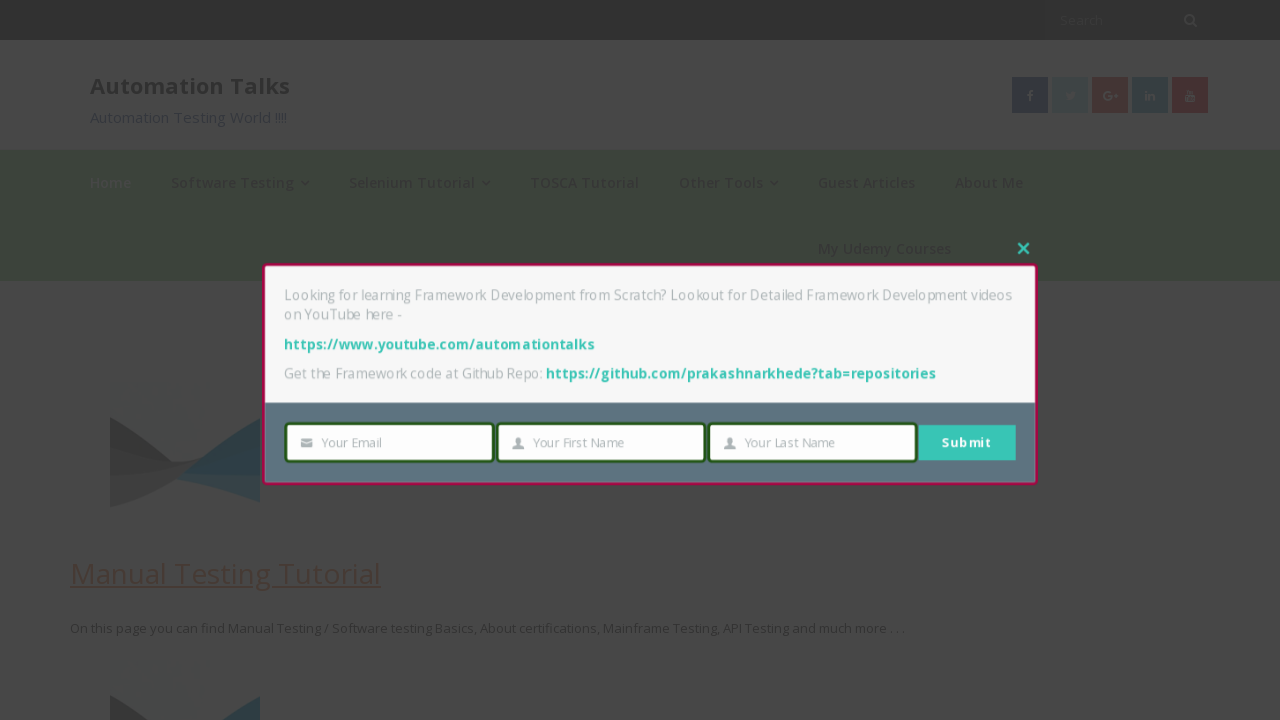

Retrieved page title: AutomationTalks - Learn Automation Testing
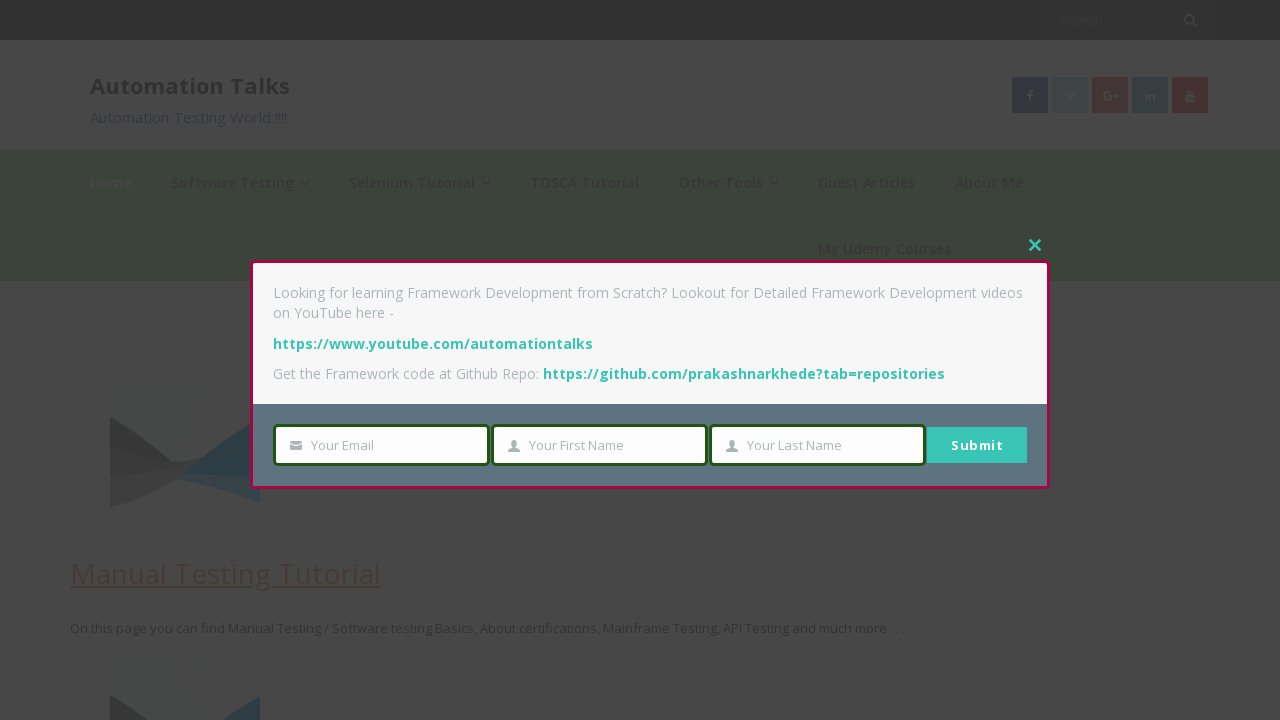

Printed page title to console
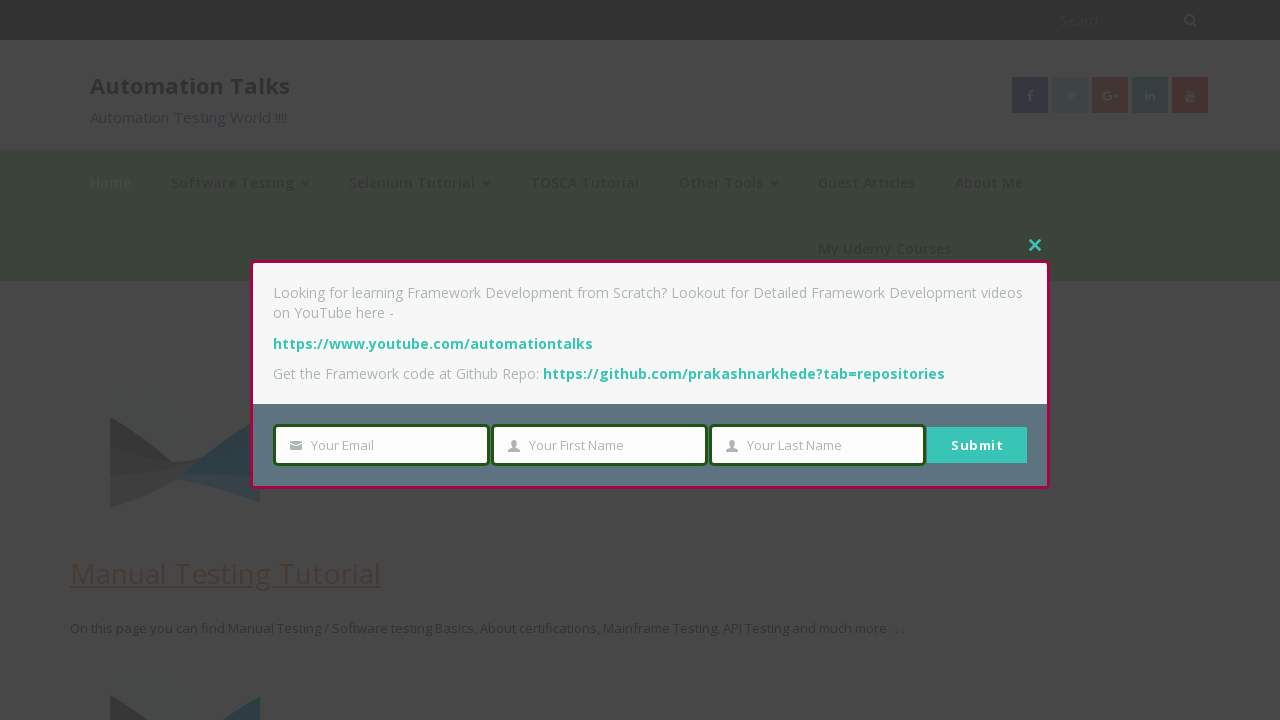

Verified that page title is present
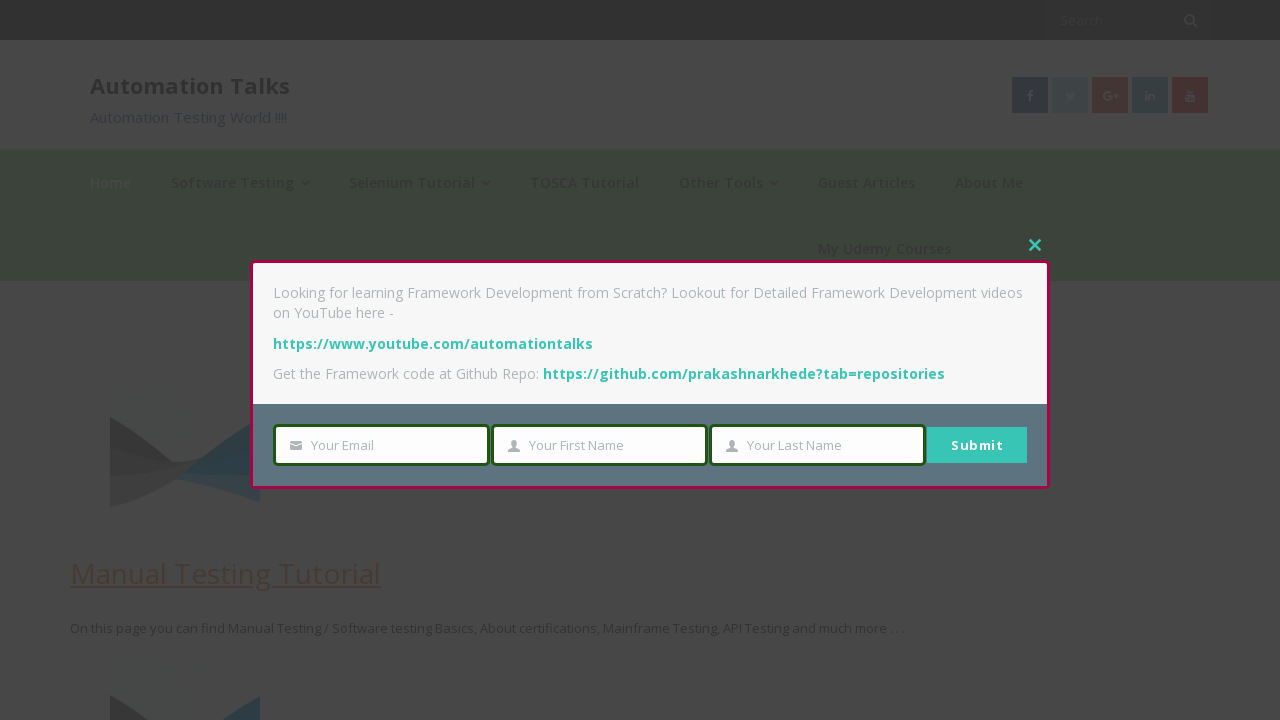

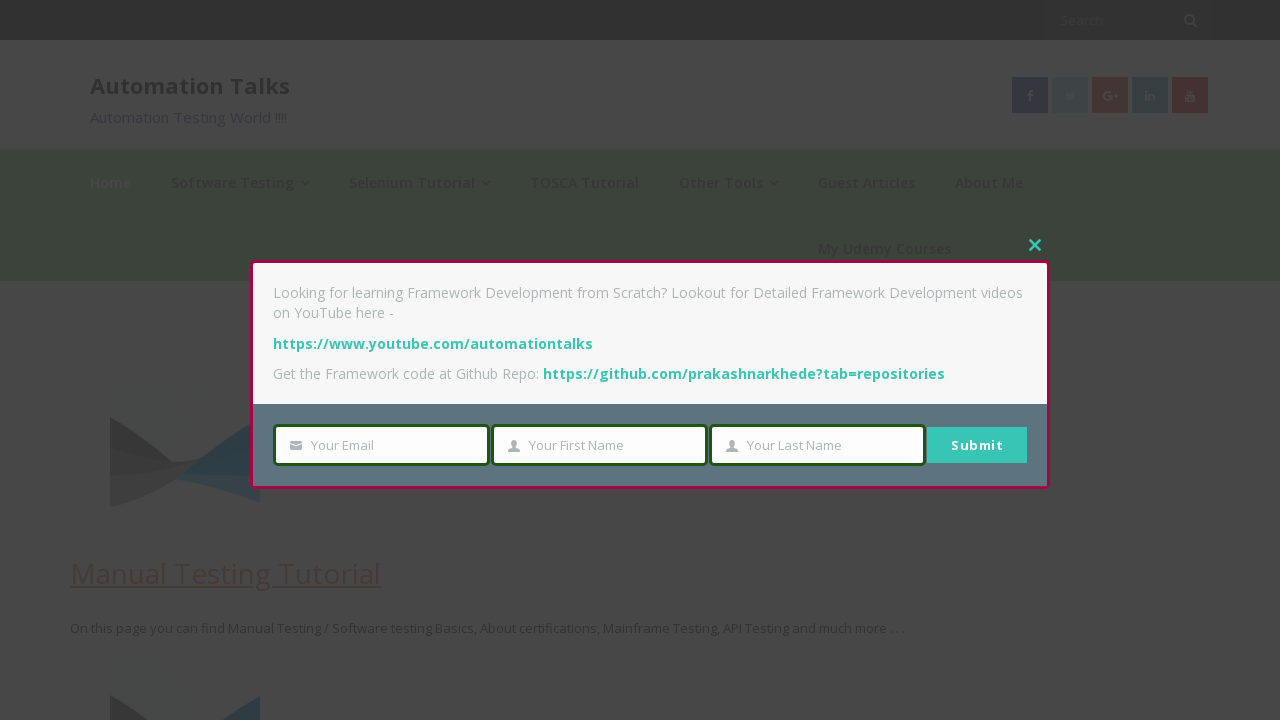